Tests JavaScript alert handling by clicking the alert button, accepting the alert, and verifying the result message

Starting URL: https://the-internet.herokuapp.com/javascript_alerts

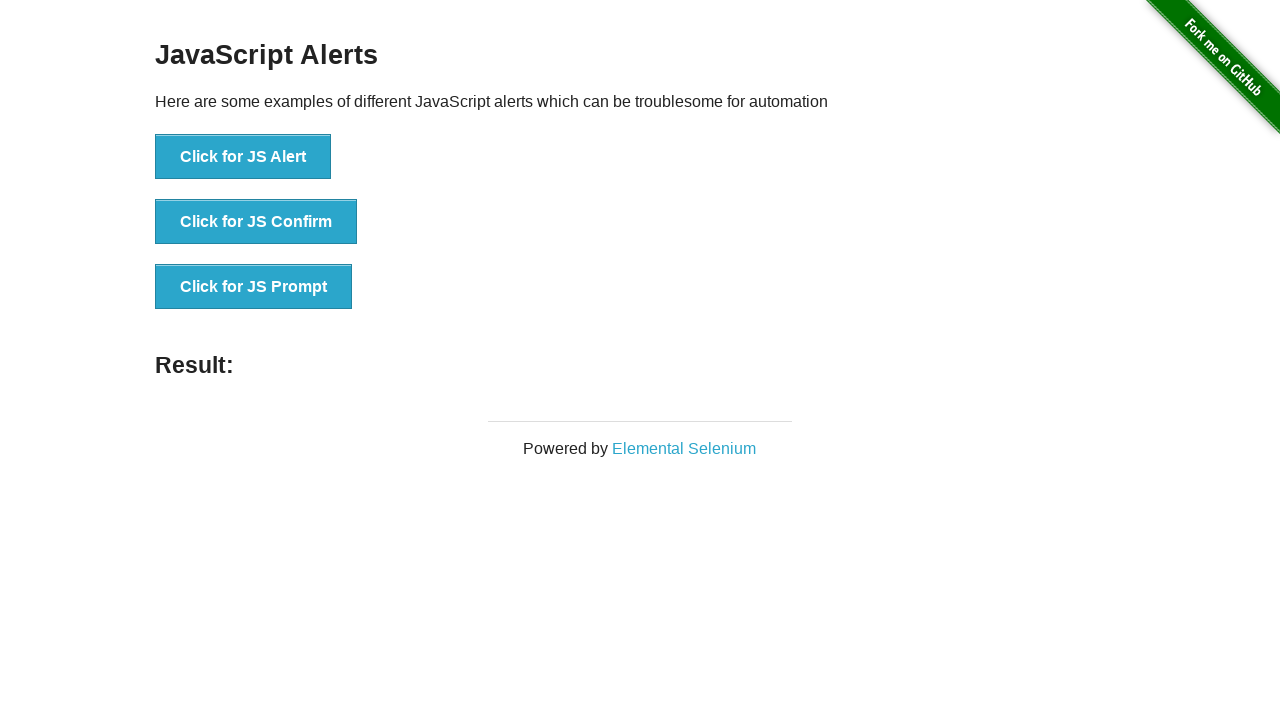

Clicked the JS Alert button at (243, 157) on button[onclick='jsAlert()']
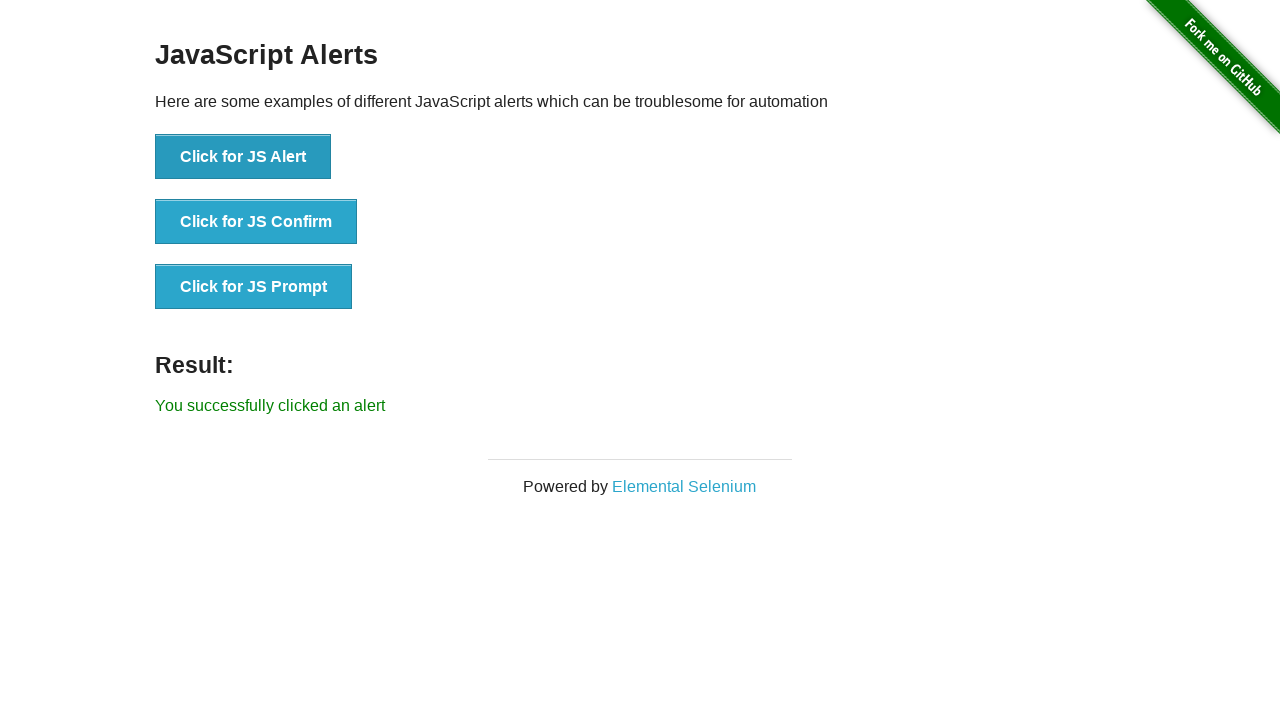

Set up dialog handler to accept alerts
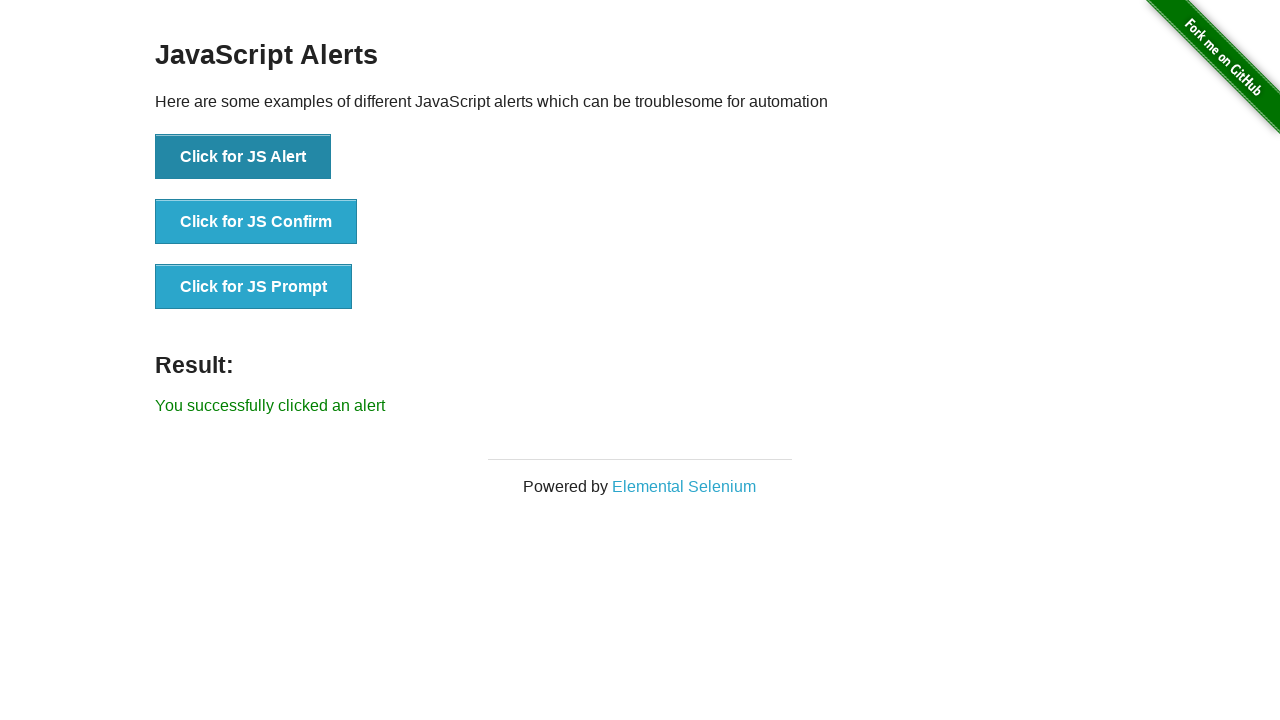

Clicked the JS Alert button to trigger alert at (243, 157) on button[onclick='jsAlert()']
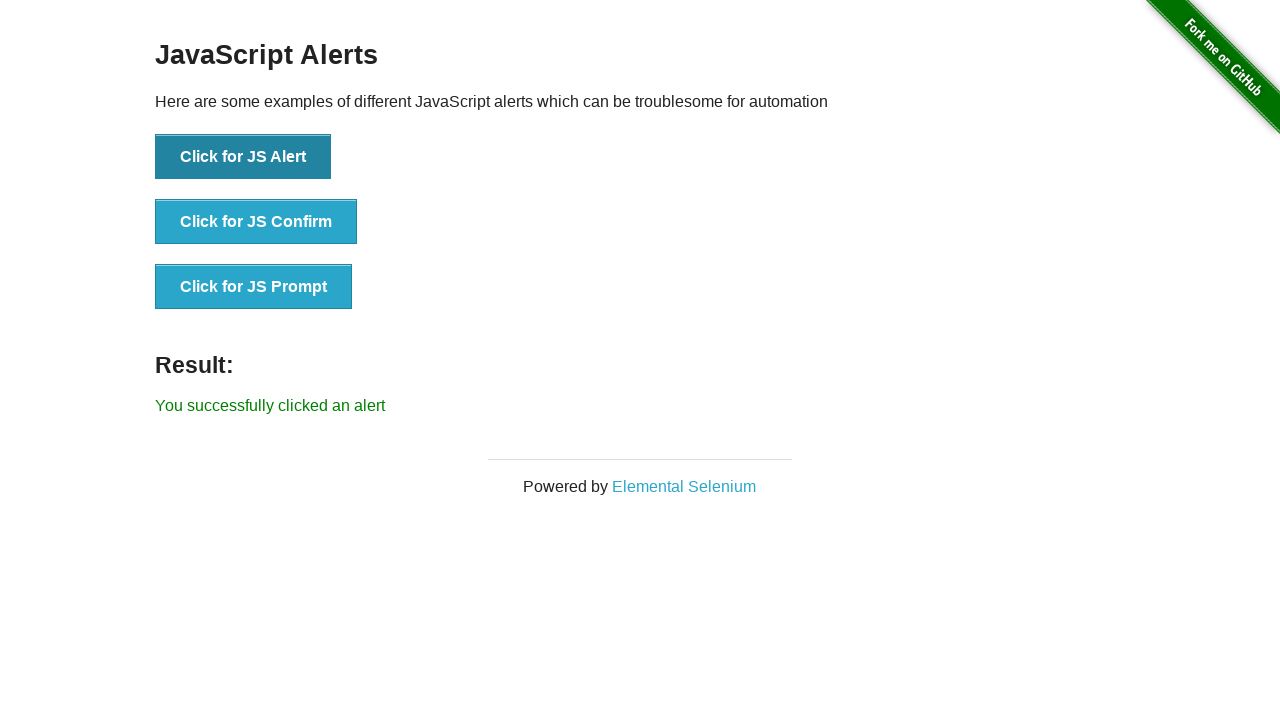

Result message element appeared
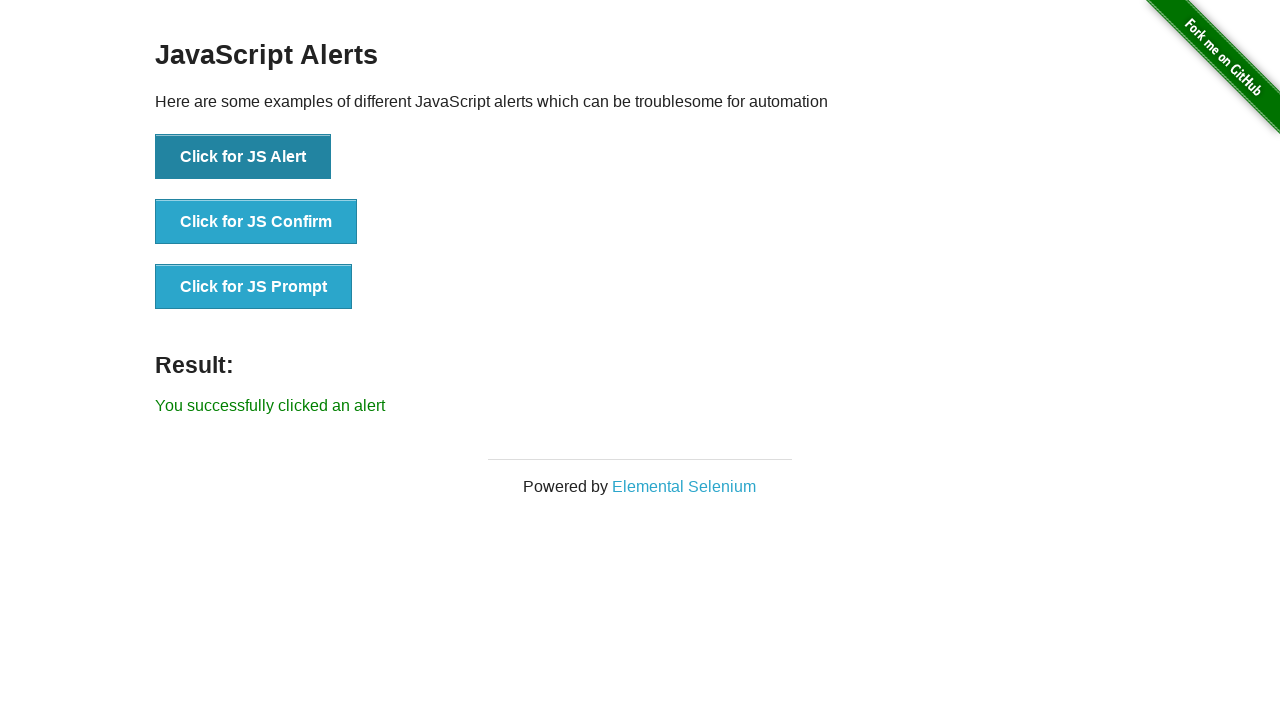

Verified result message: 'You successfully clicked an alert'
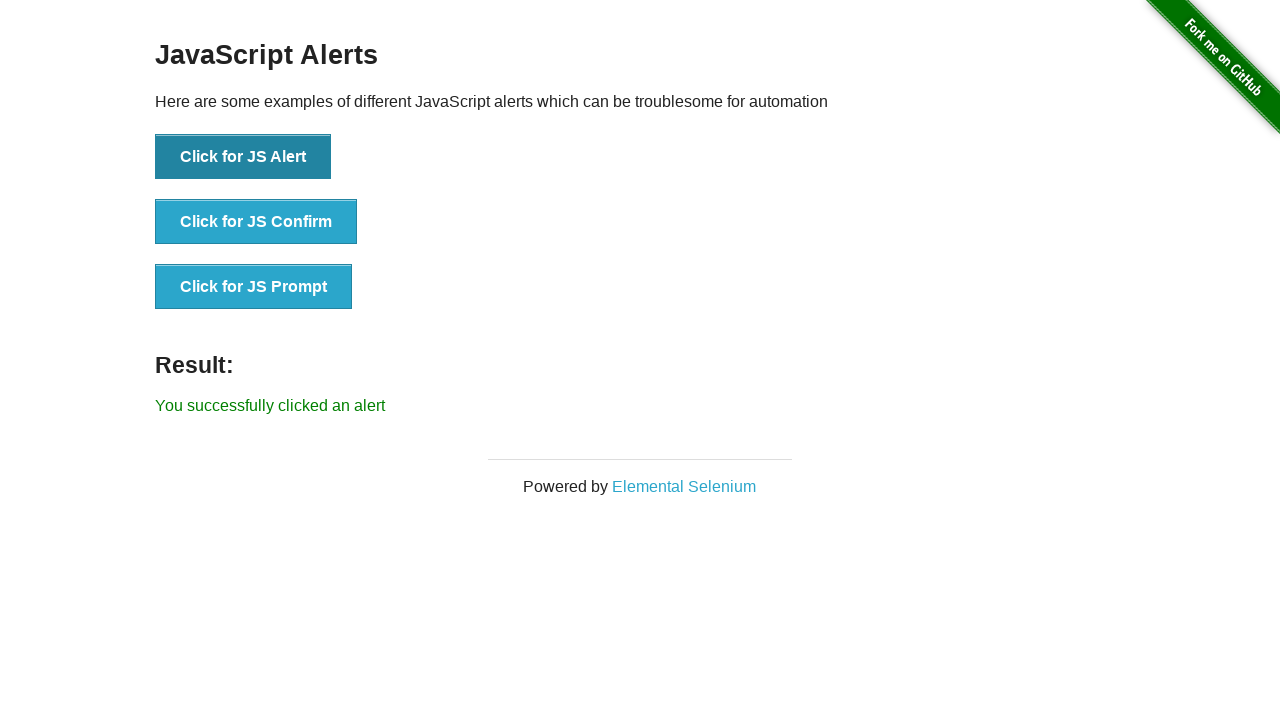

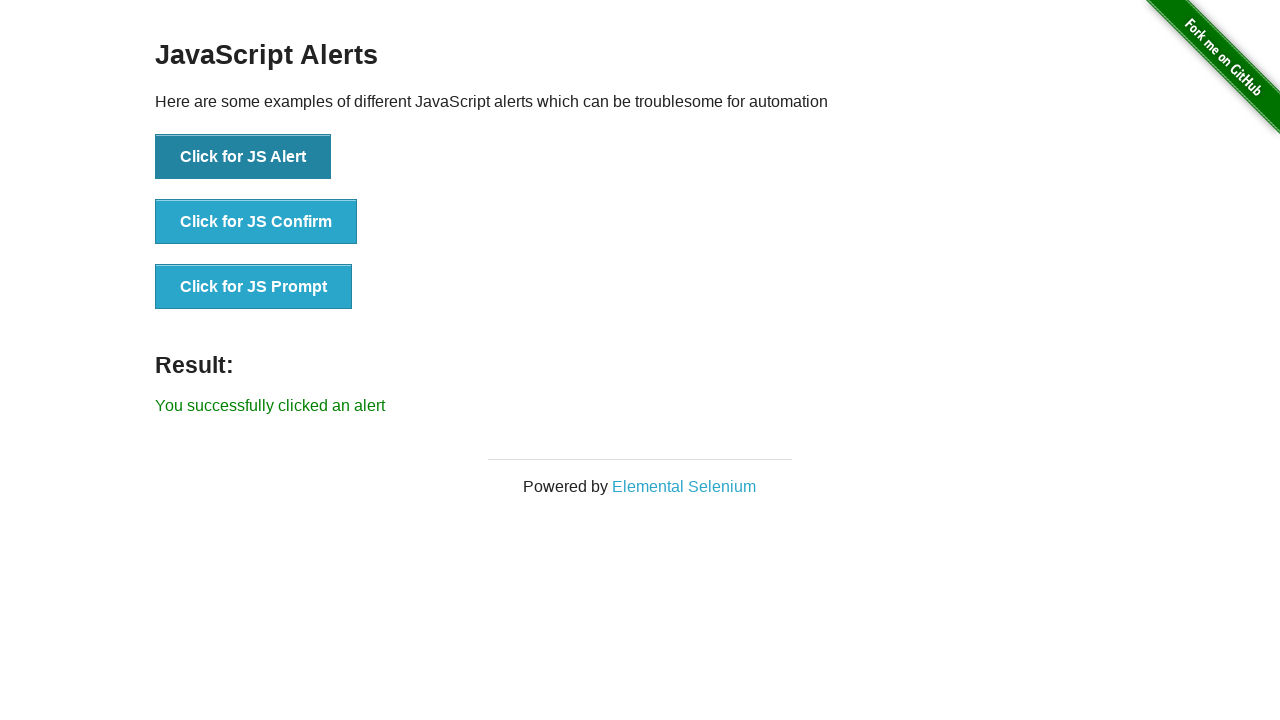